Tests dynamic loading by clicking start button, waiting for loading bar to disappear, then filling and submitting a form with invalid credentials

Starting URL: https://practice.cydeo.com/dynamic_loading/1

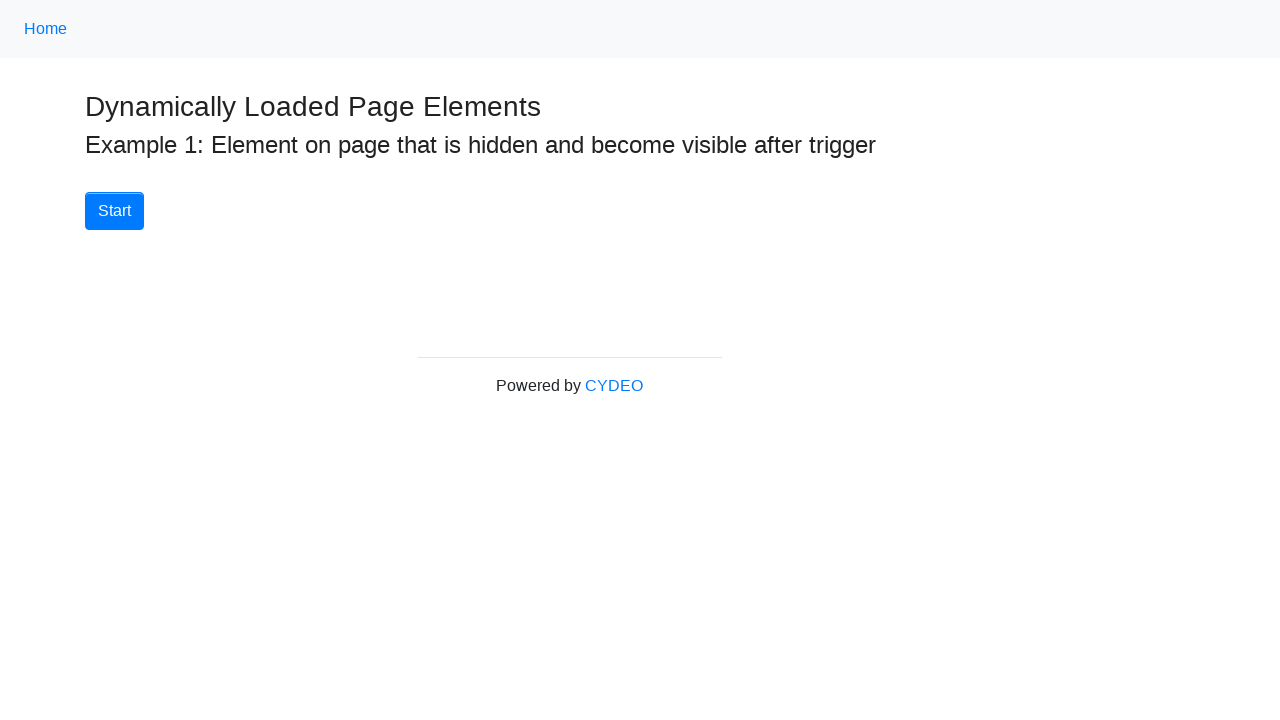

Clicked Start button to initiate dynamic loading at (114, 211) on button:has-text('Start')
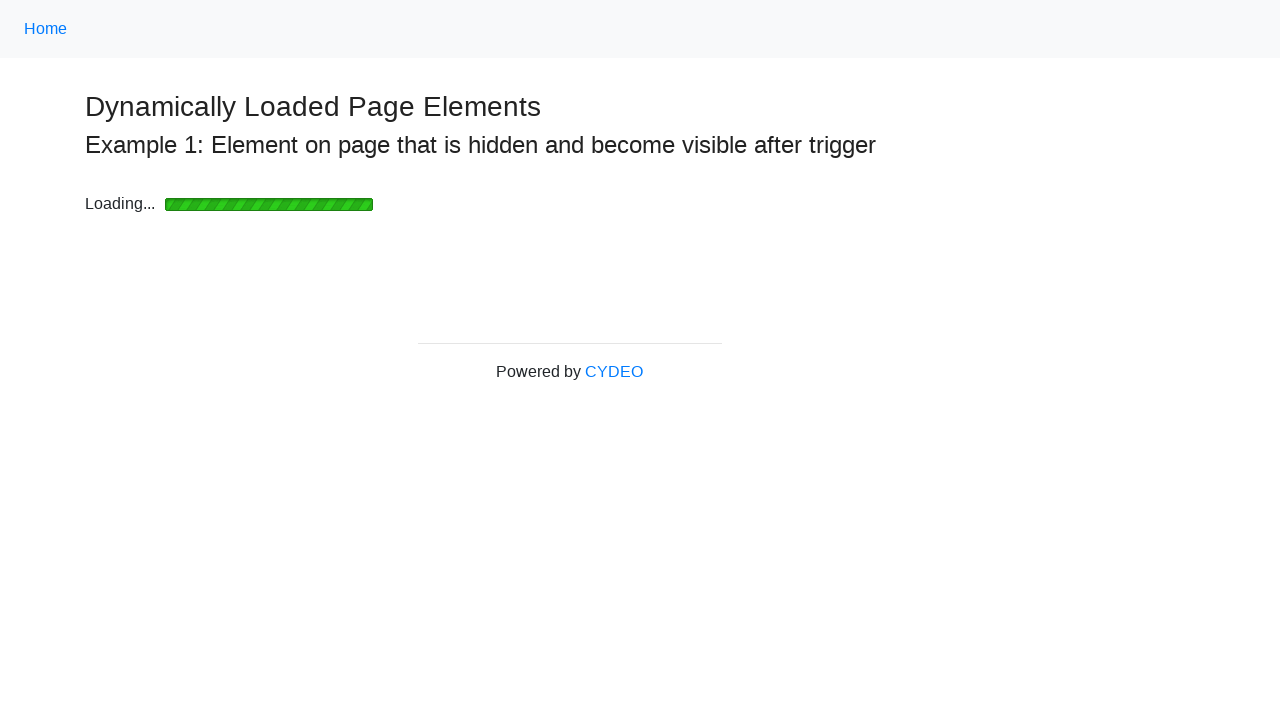

Loading bar disappeared, page fully loaded
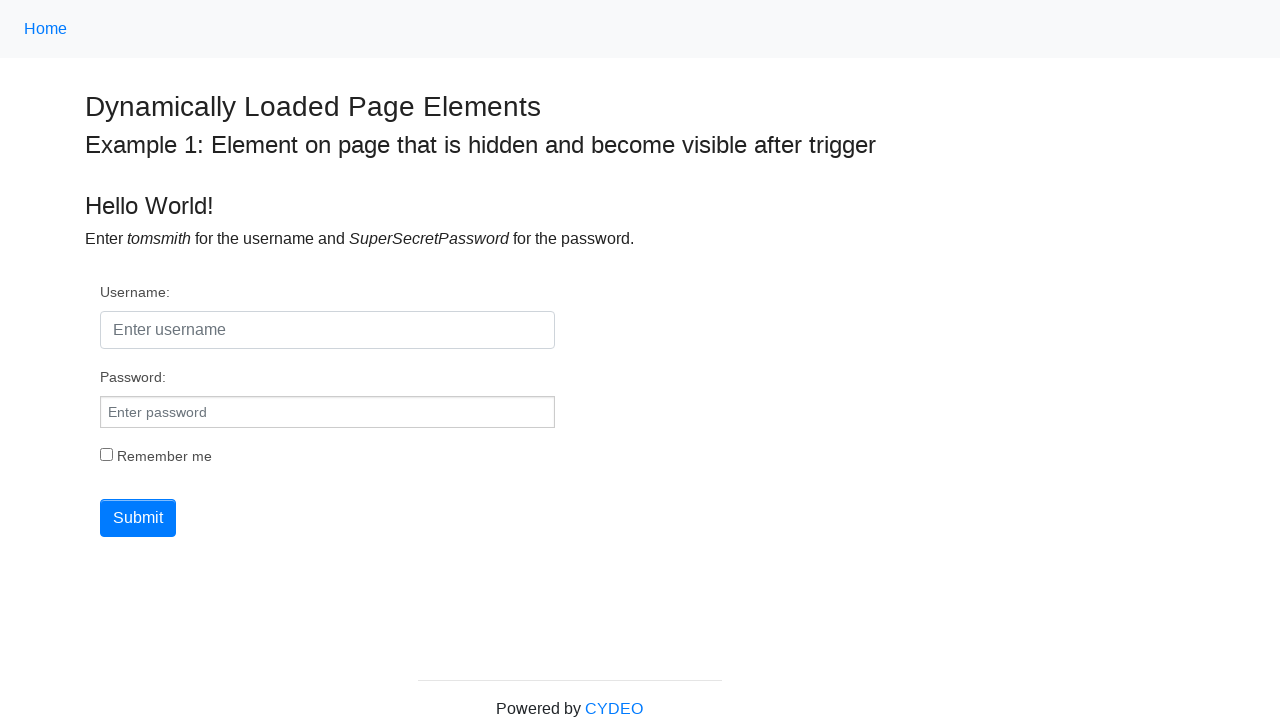

Filled username field with 'tomsmith' on #username
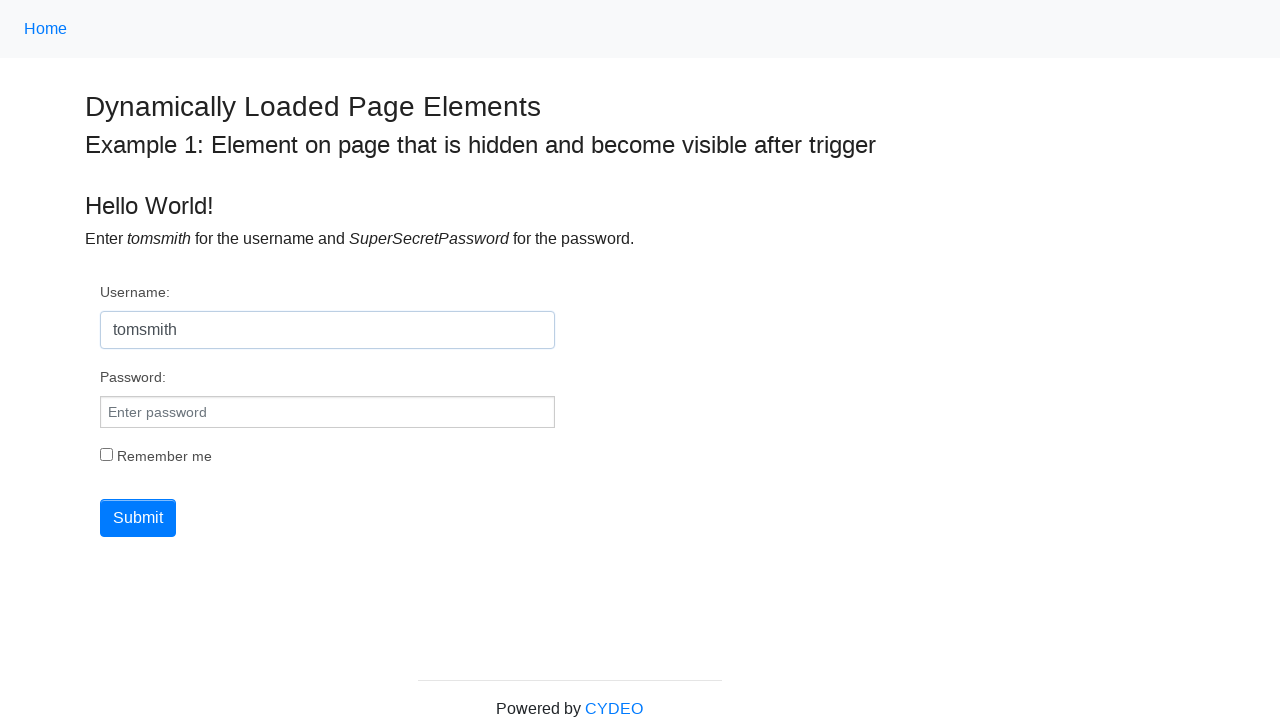

Filled password field with invalid credentials 'somethingwrong' on #pwd
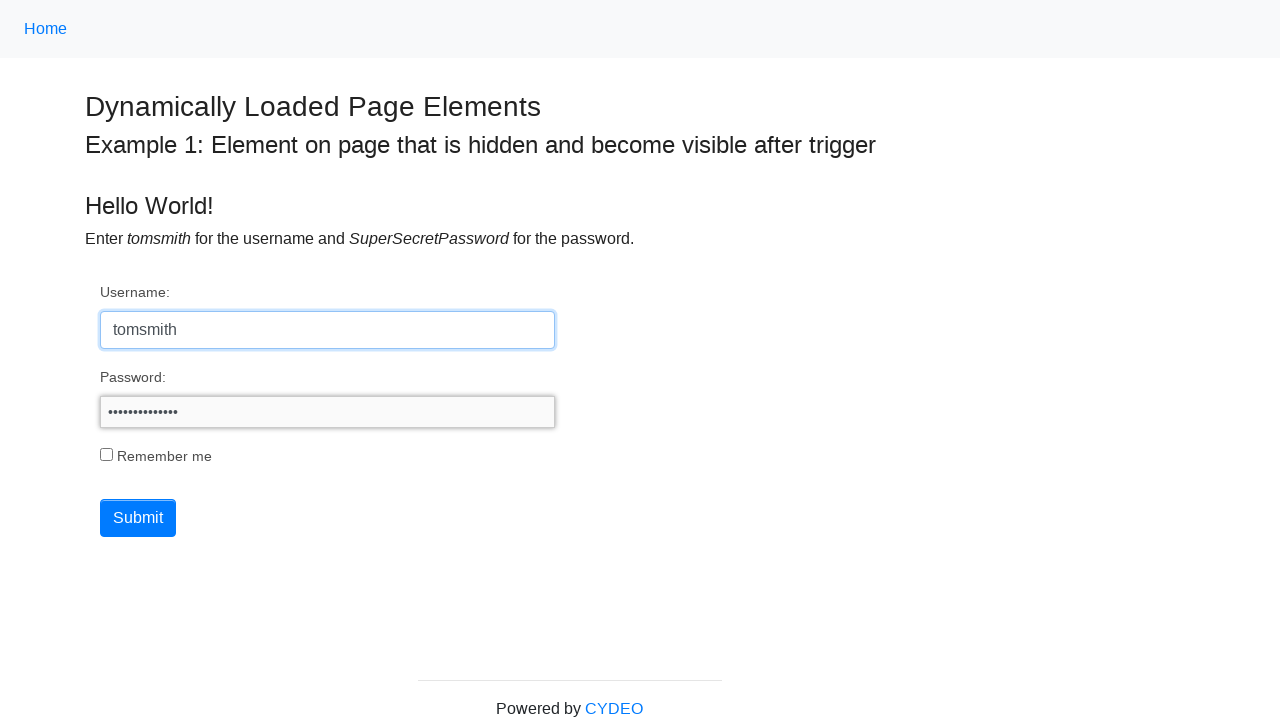

Clicked submit button to submit form with invalid credentials at (138, 518) on button[type='submit']
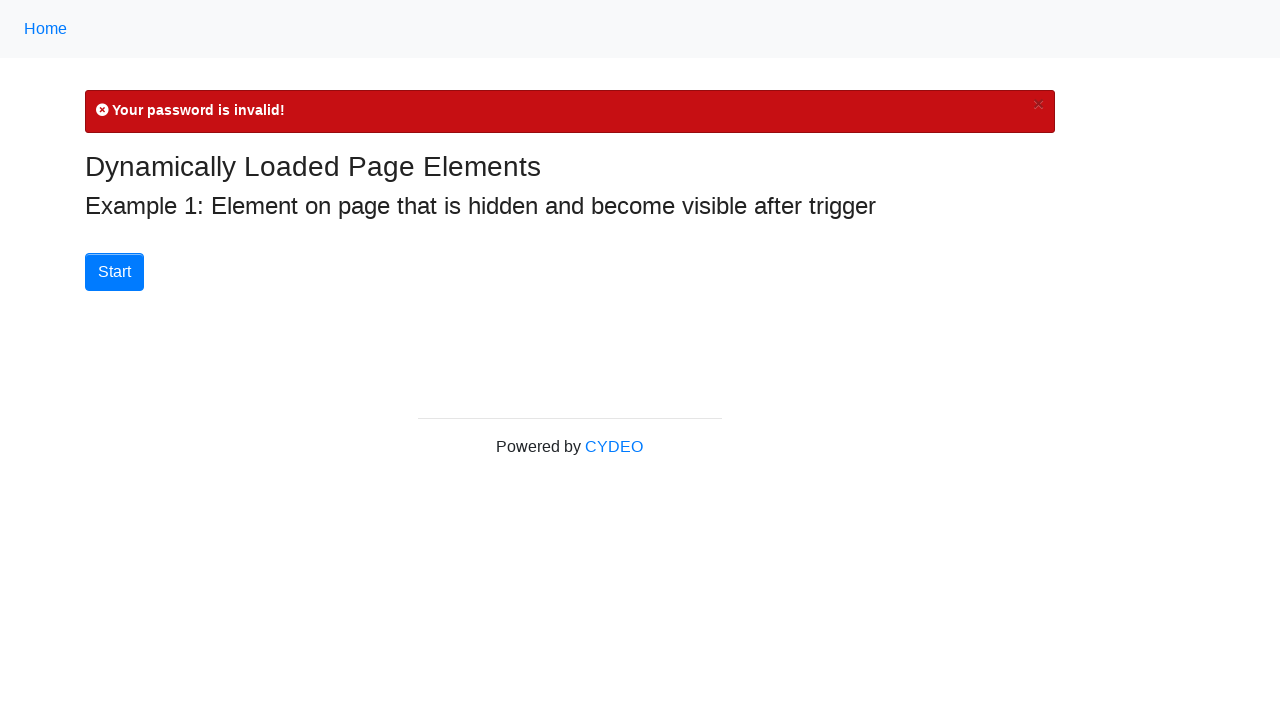

Error message 'Your password is invalid!' appeared on screen
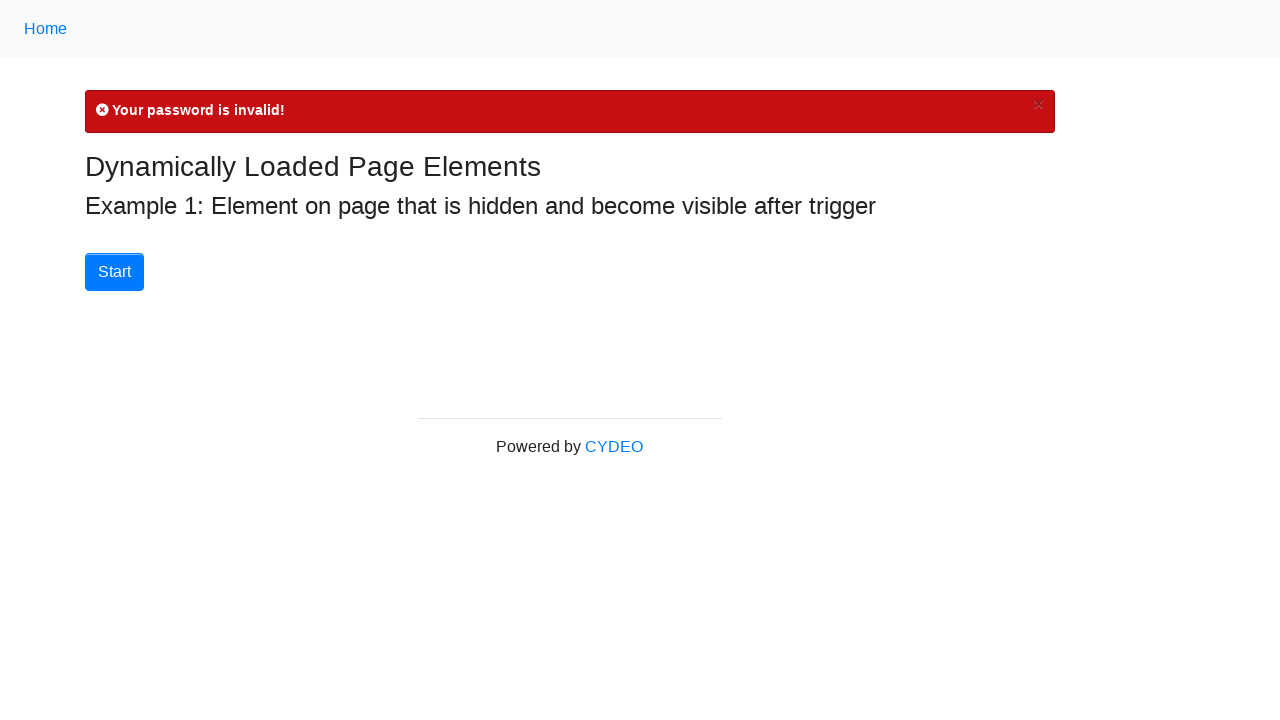

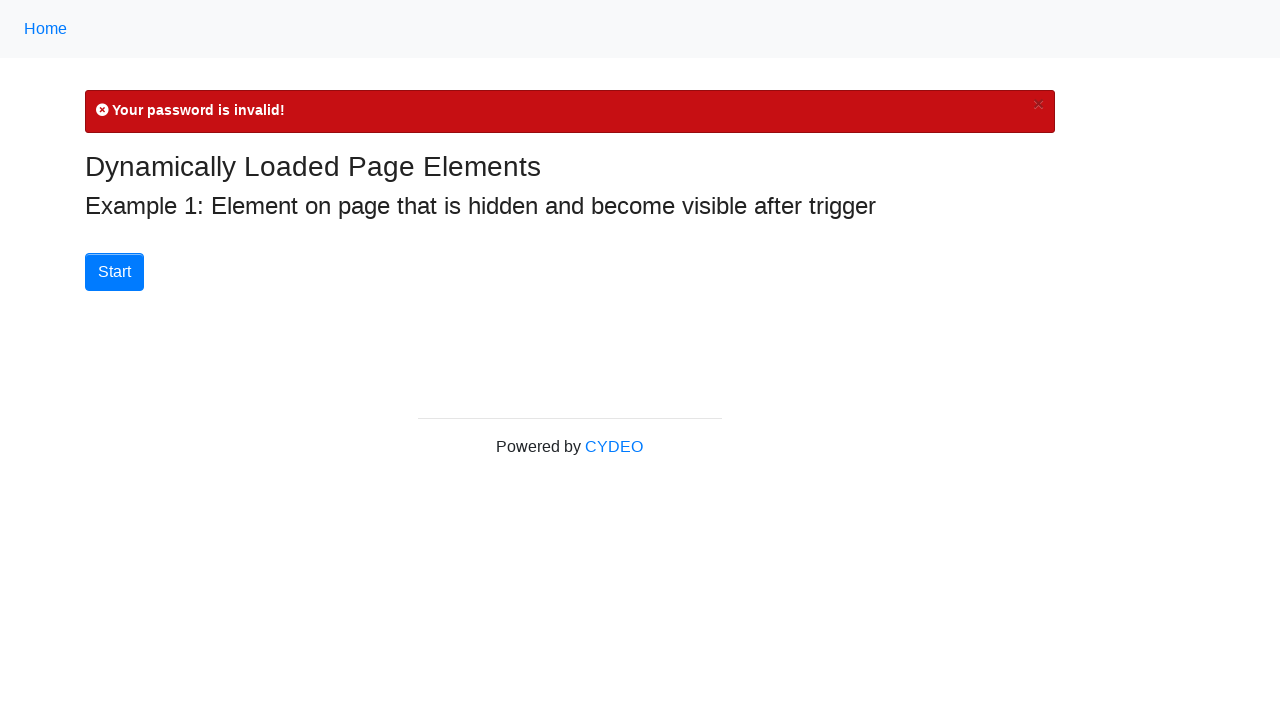